Tests submitting a comment by filling in a comments field and clicking submit, then verifying the comment is displayed

Starting URL: http://saucelabs.com/test/guinea-pig

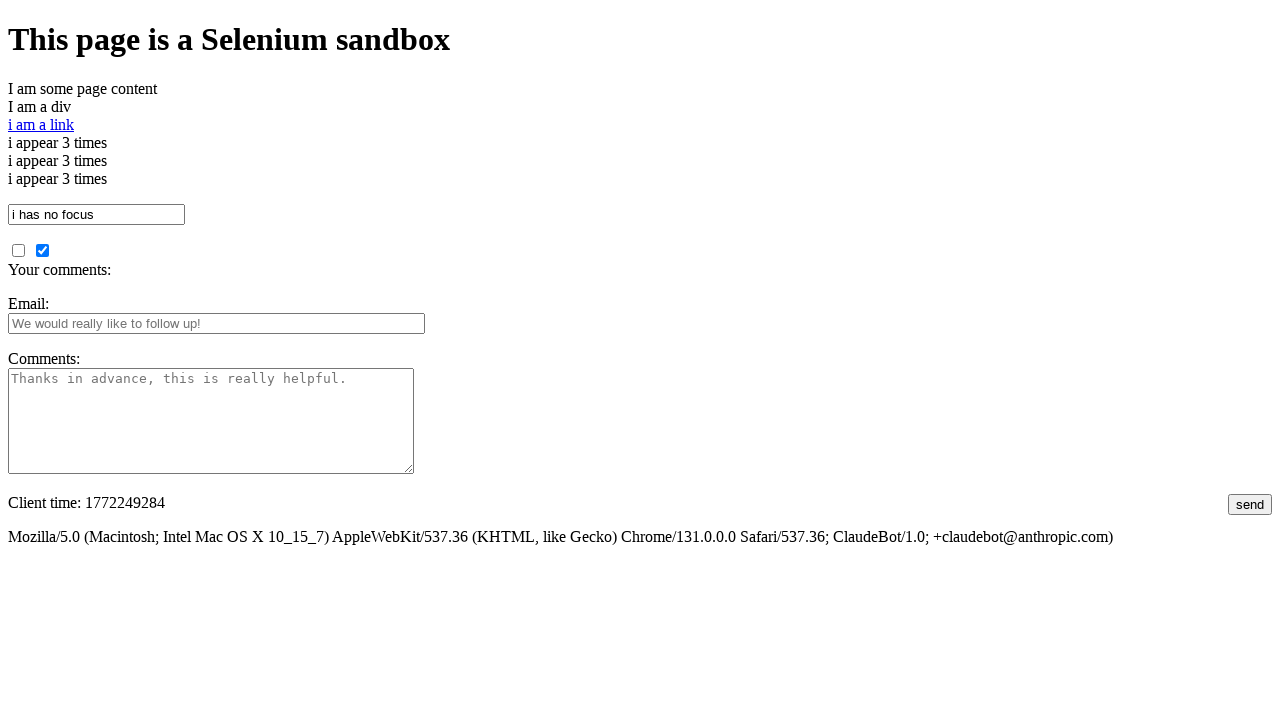

Filled comments field with test comment on #comments
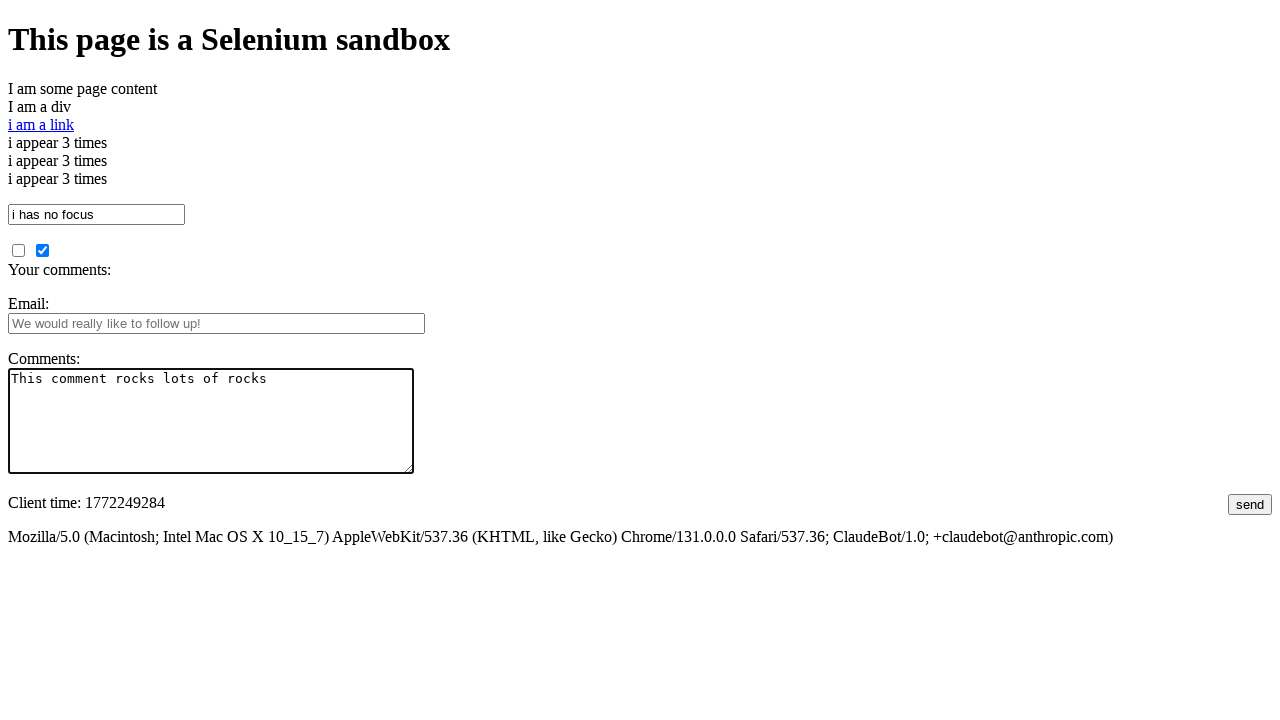

Clicked submit button to post comment at (1250, 504) on #submit
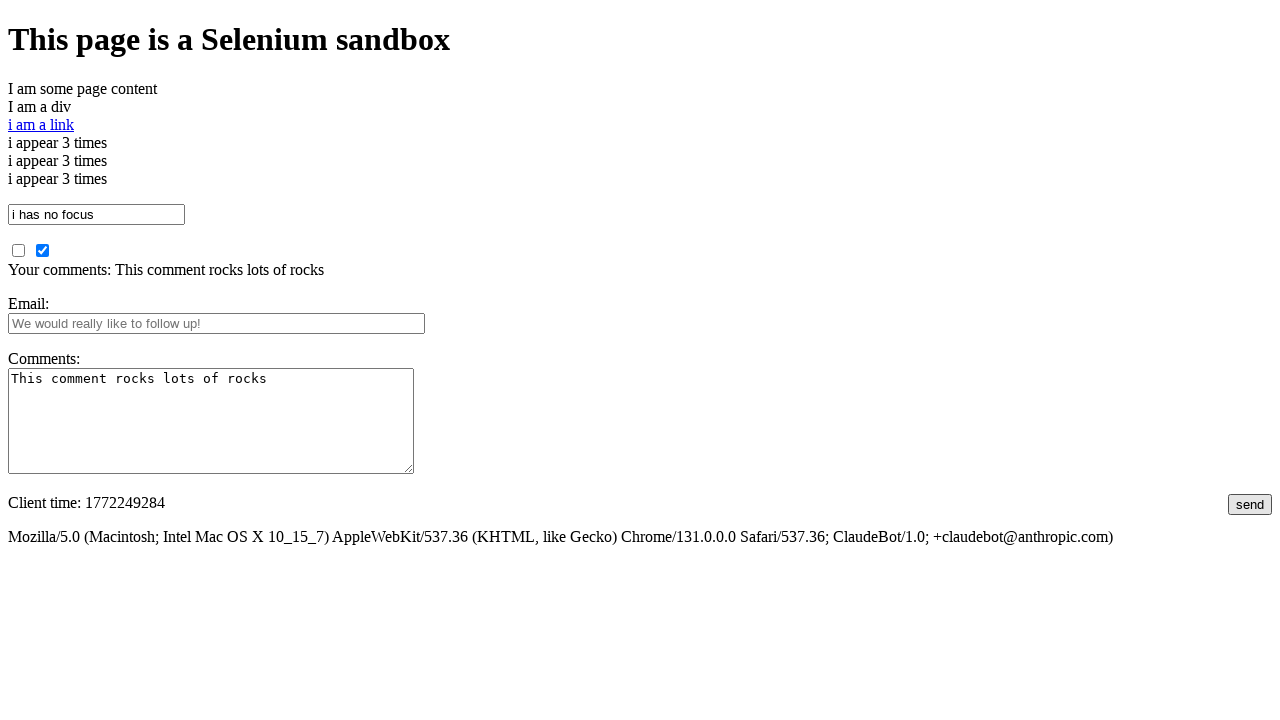

Comment display section loaded
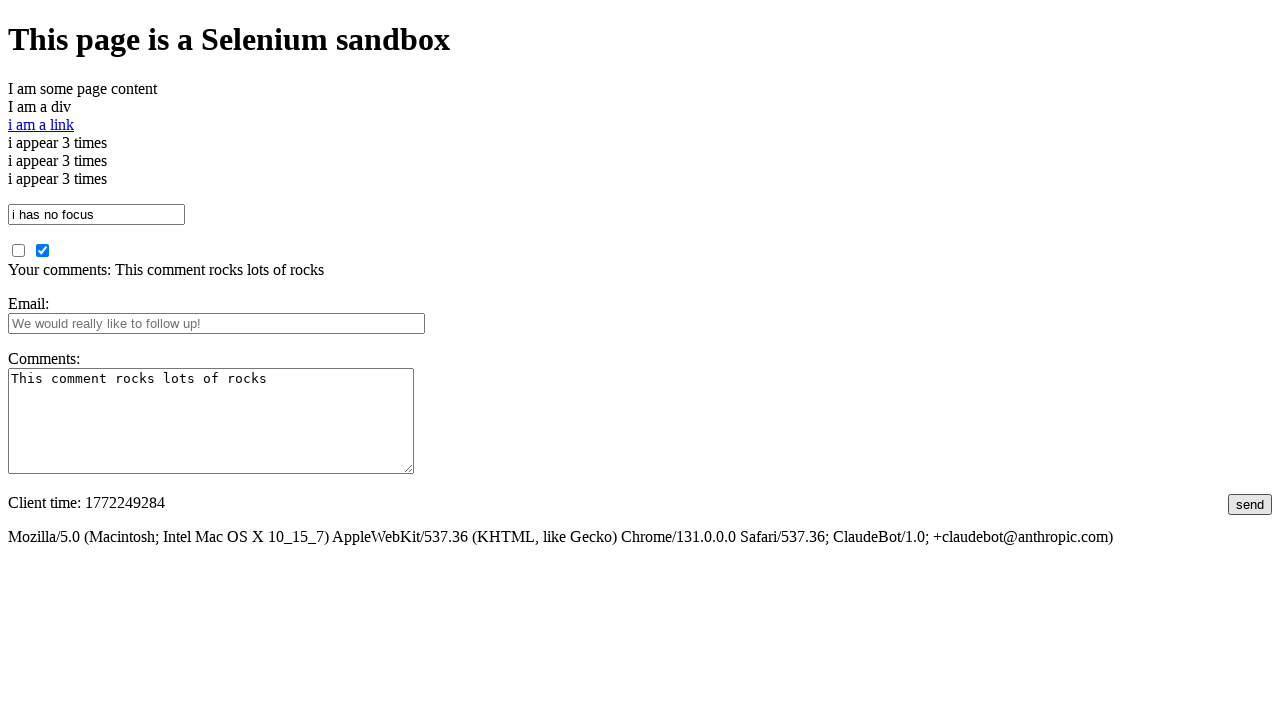

Verified comment text matches submitted content
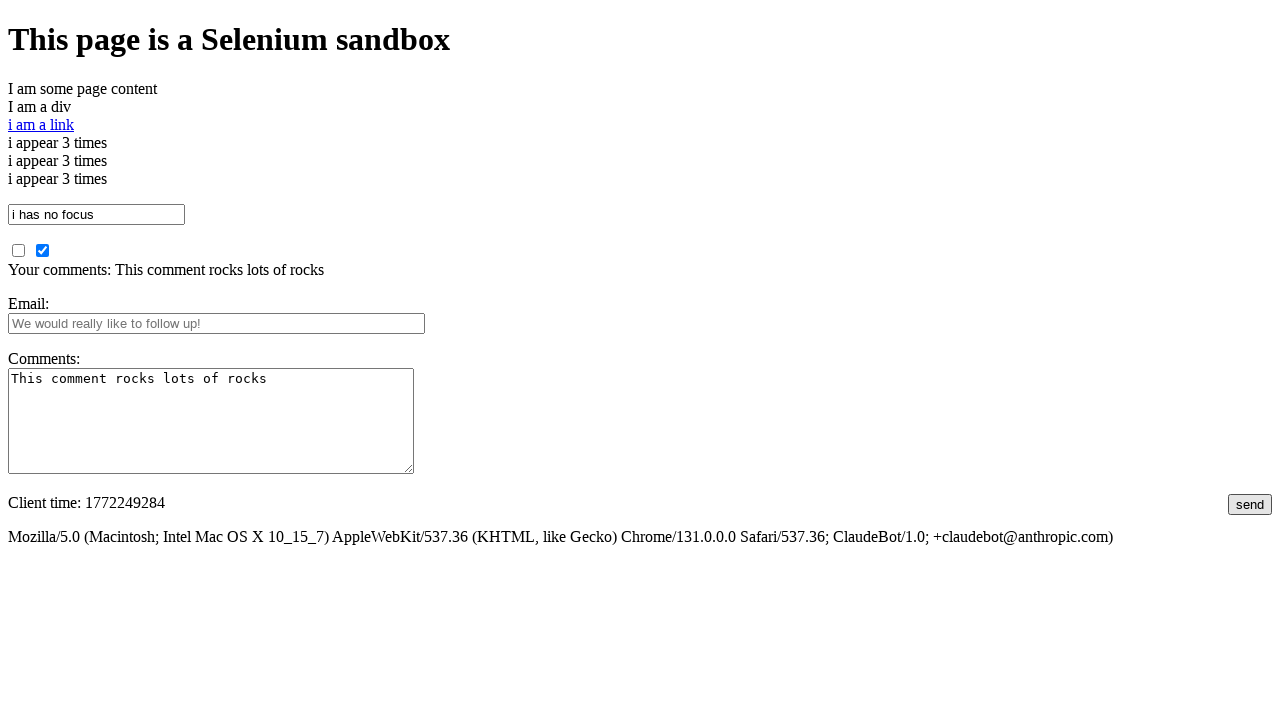

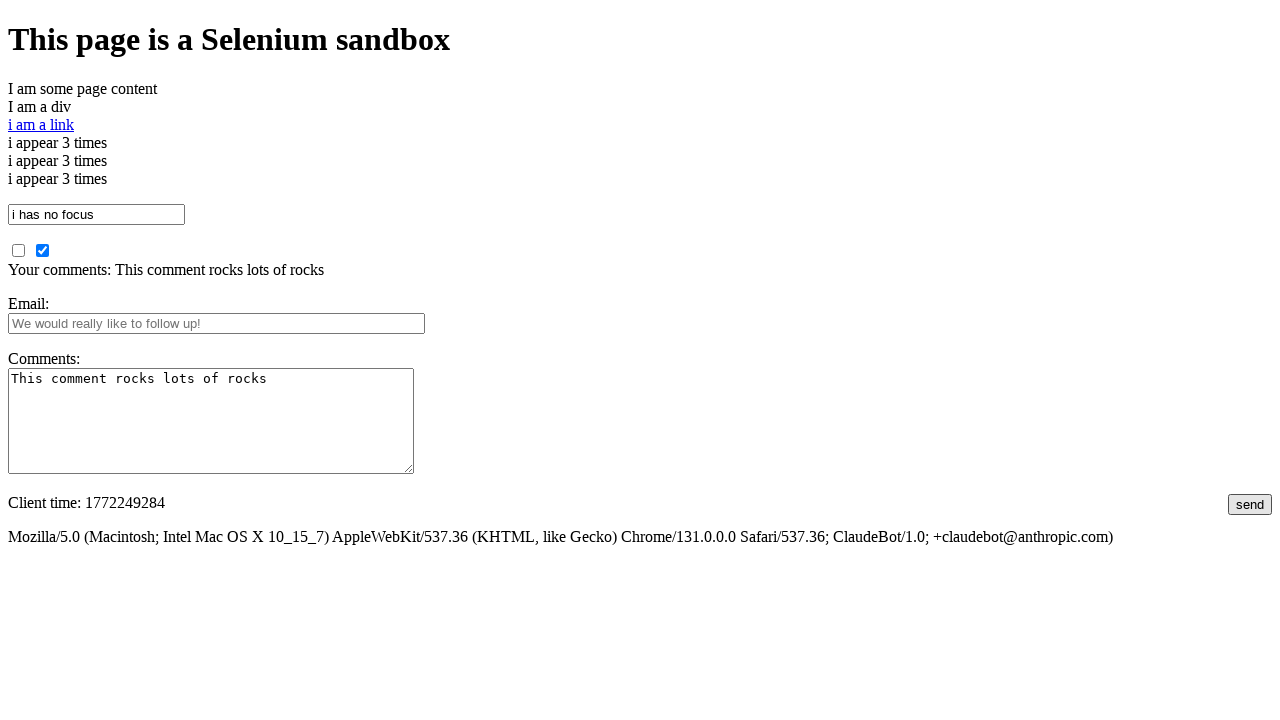